Tests navigation to the account creation page on Best Buy by clicking the Account button and then the Create Account link

Starting URL: https://www.bestbuy.com/?intl=nosplash

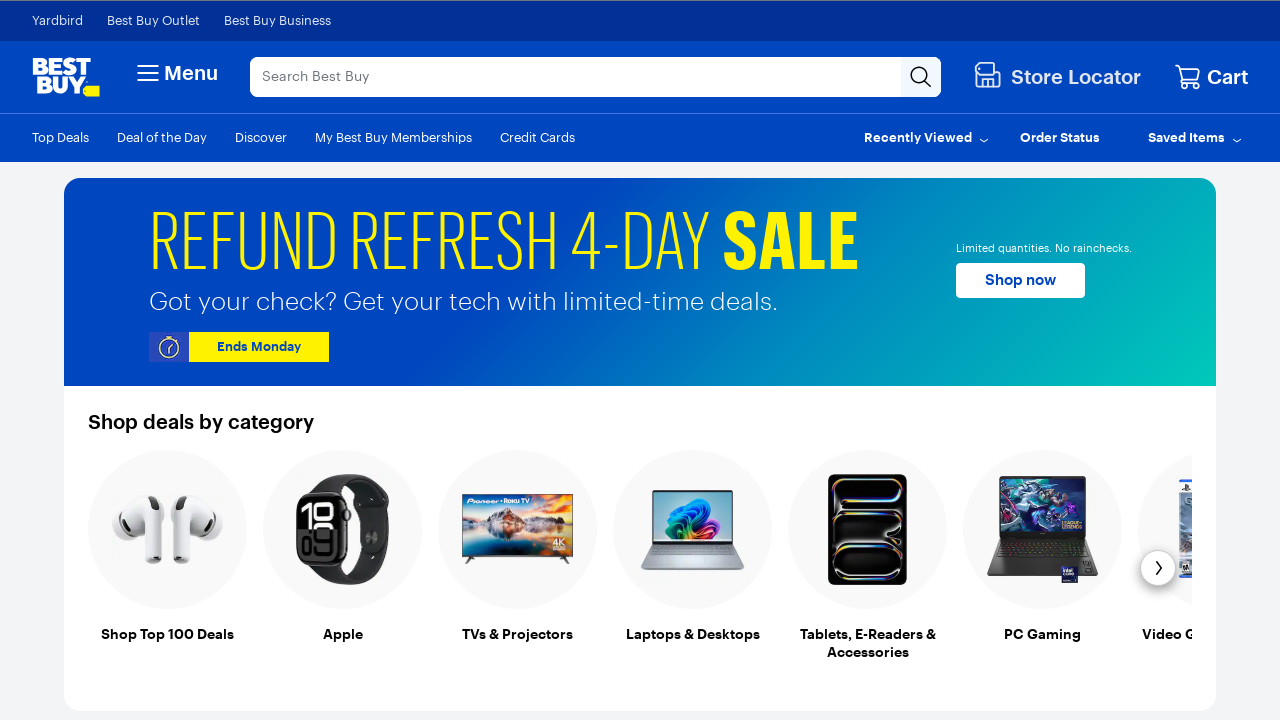

Clicked Account button at (1090, 361) on internal:role=button[name="Account"i]
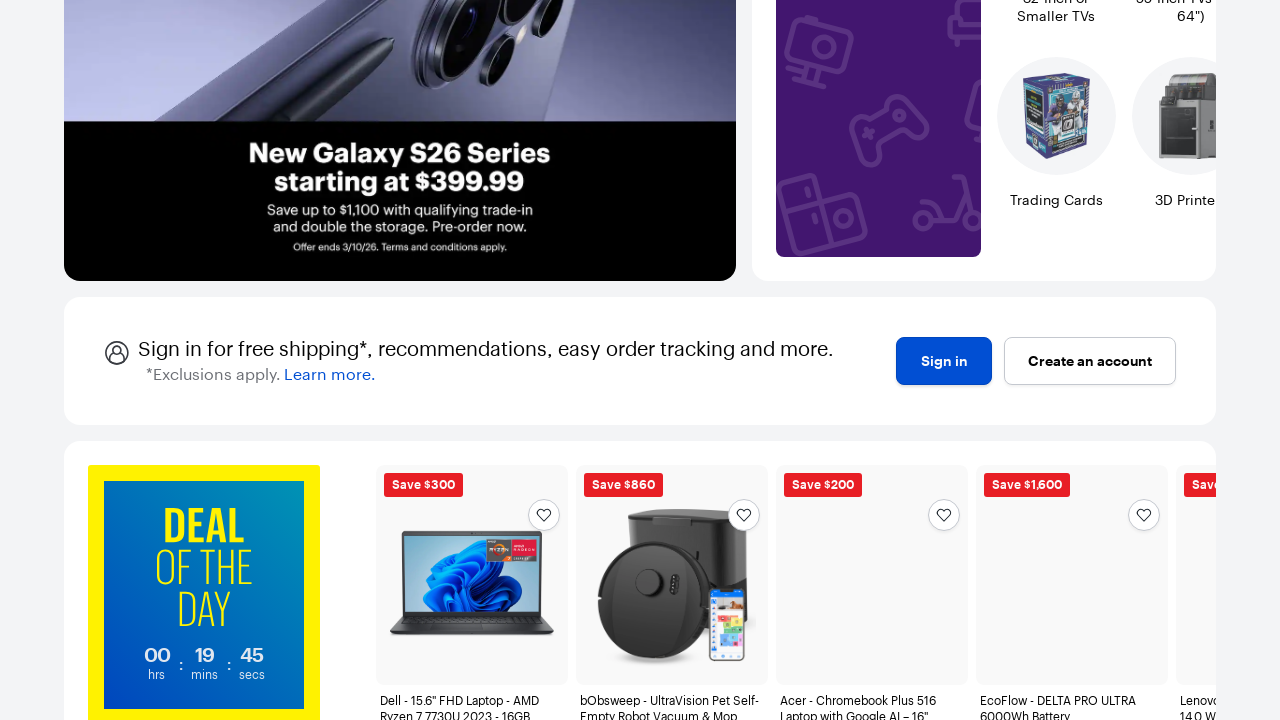

Clicked Create Account link at (1077, 360) on internal:text="Create Account"i
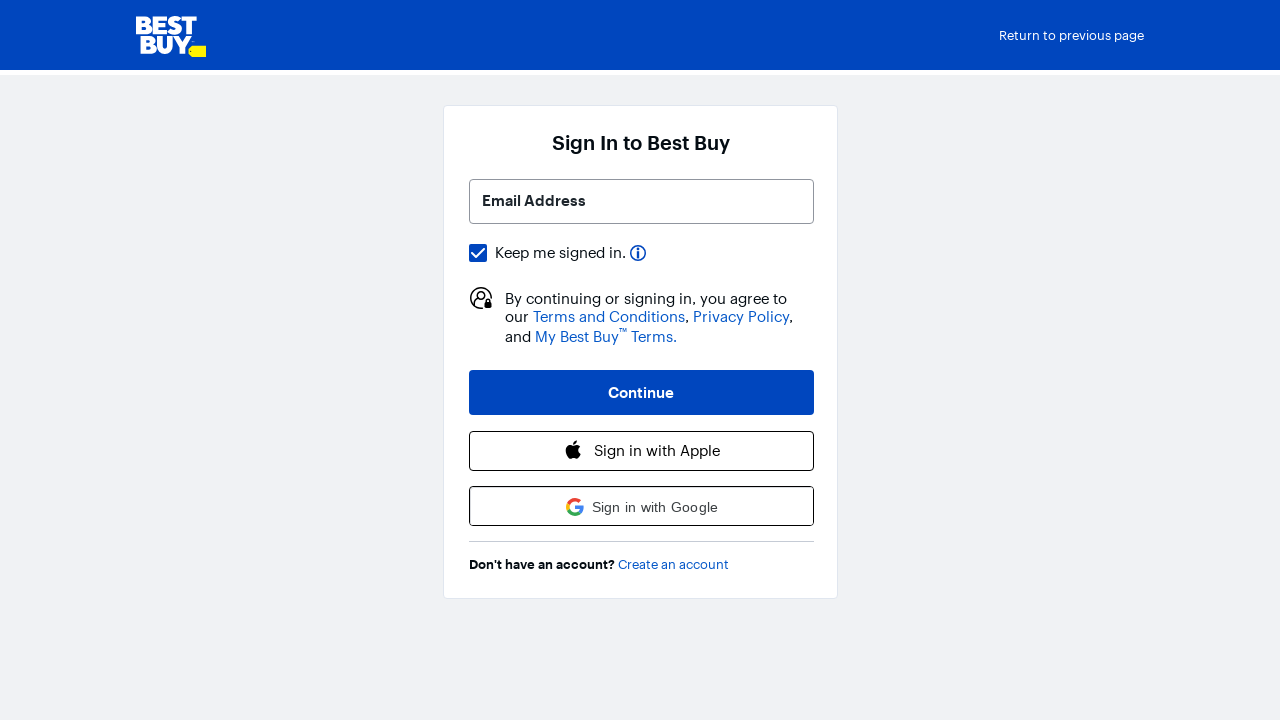

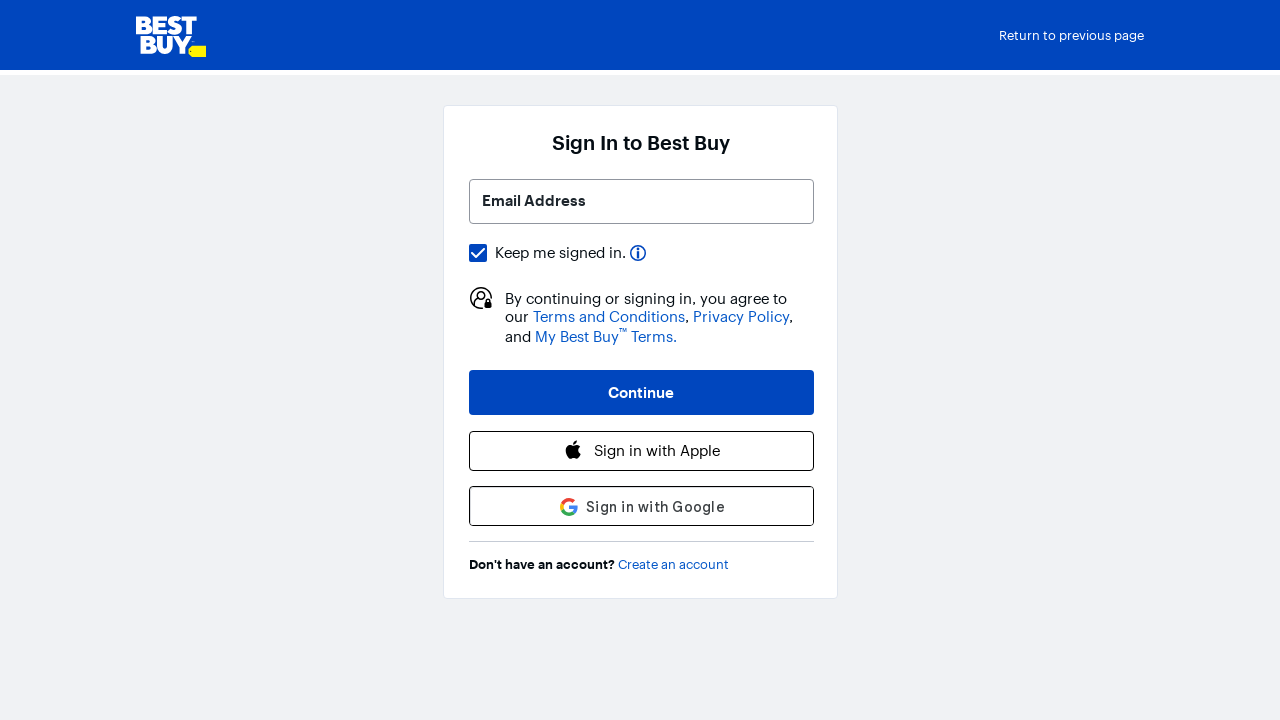